Tests the forgot password functionality by clicking the forgot password link, entering an email address, and submitting the password reset request.

Starting URL: https://nhcc.ascend.com.sa/

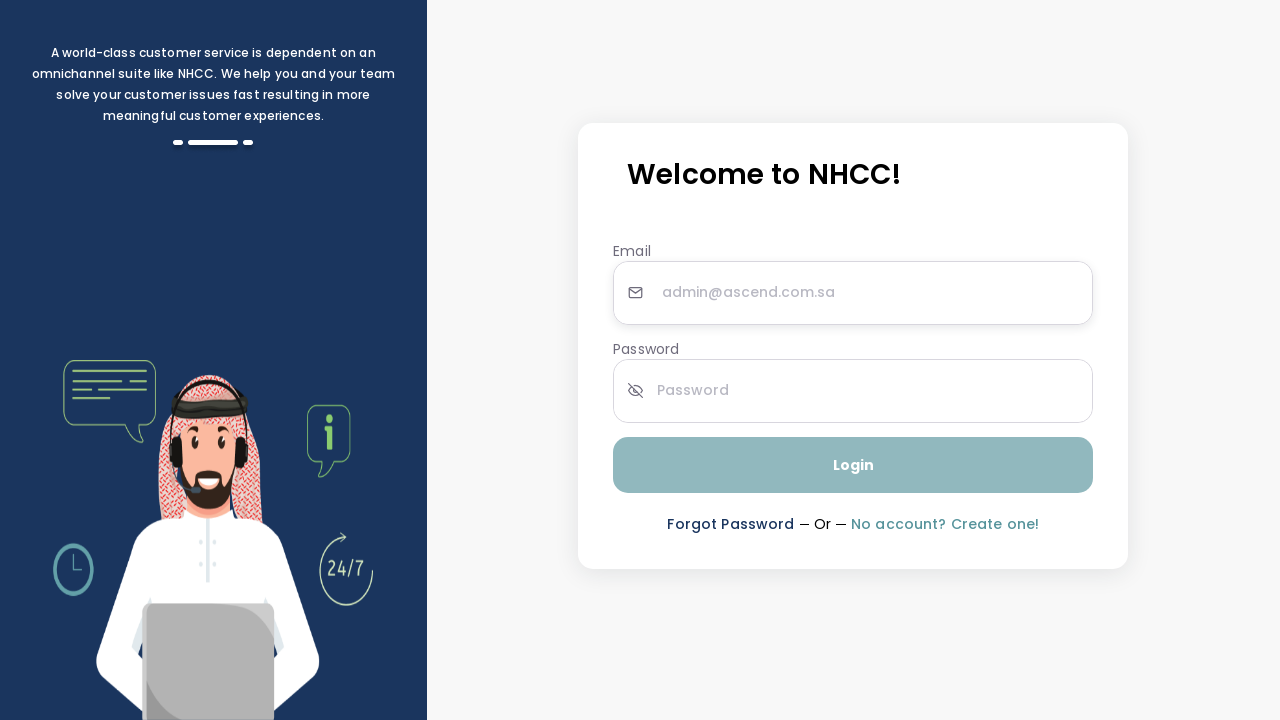

Page loaded with networkidle state
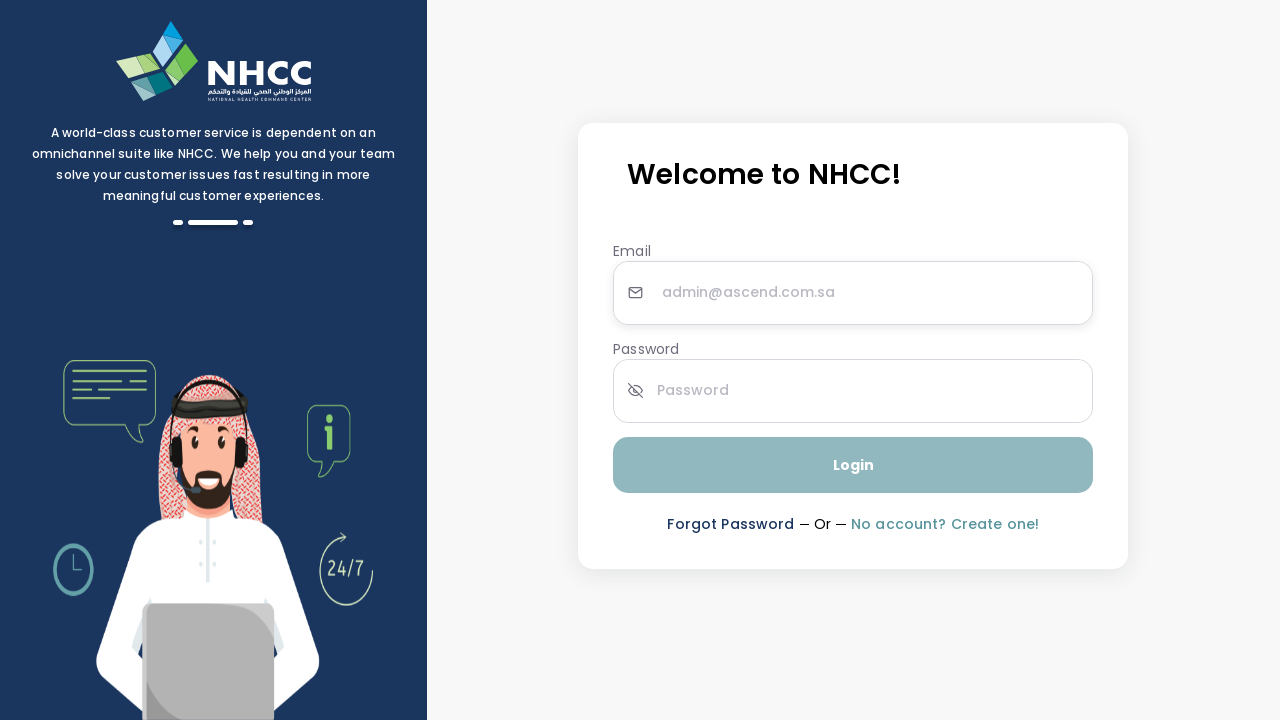

Clicked on forgot password link at (731, 524) on xpath=//span[@class='for forget-pass']
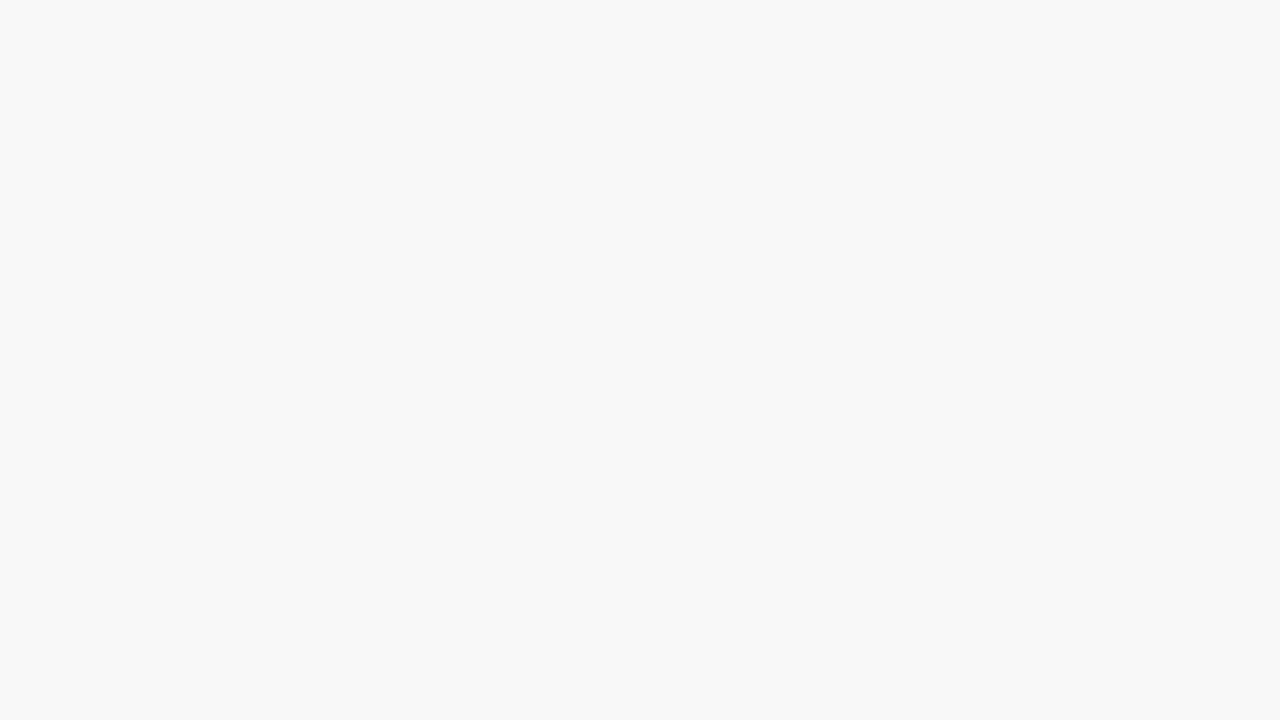

Entered email address 'test@test.com' in password reset field on //input[@placeholder='Admin@ascend.com.sa']
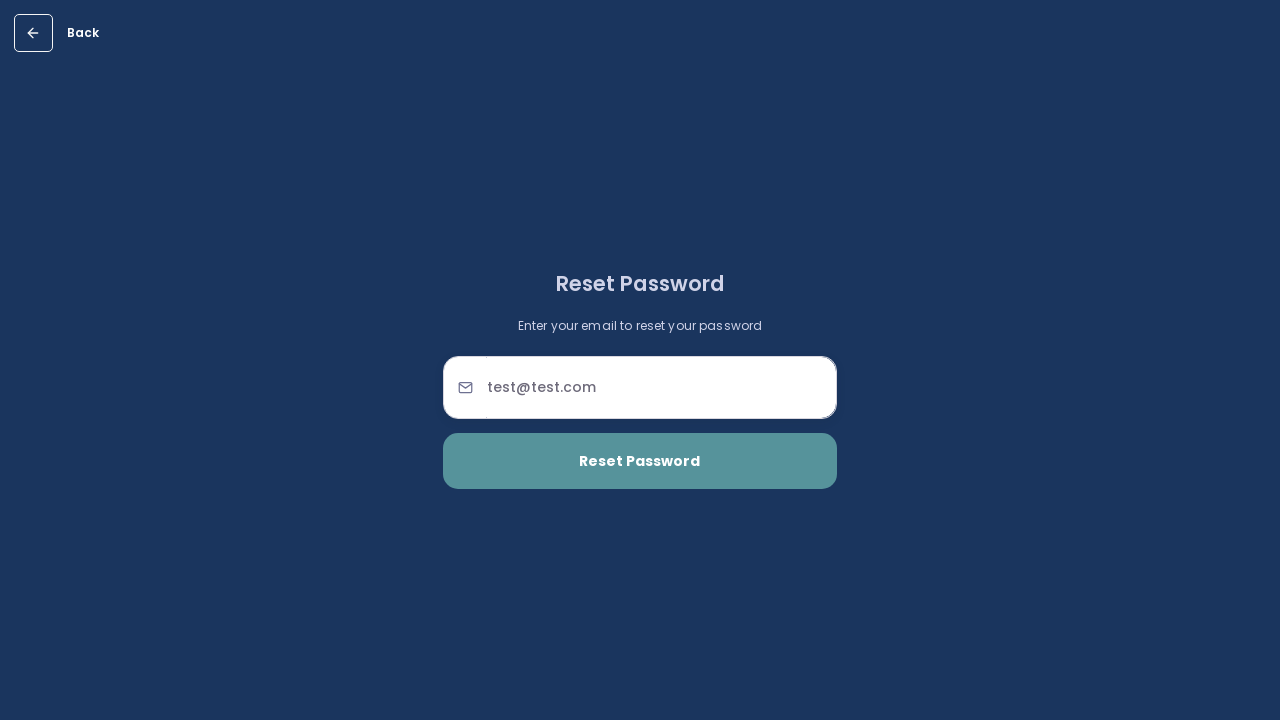

Clicked Reset Password button to submit password reset request at (640, 461) on xpath=//button[normalize-space()='Reset Password']
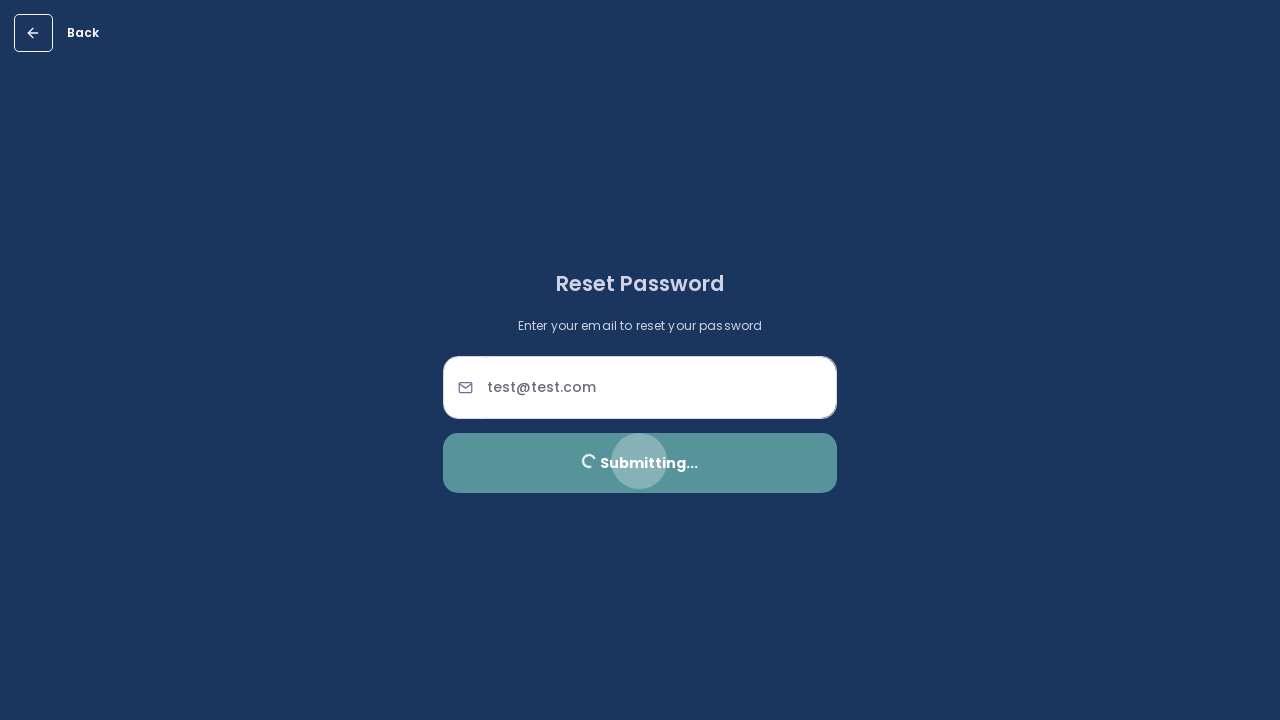

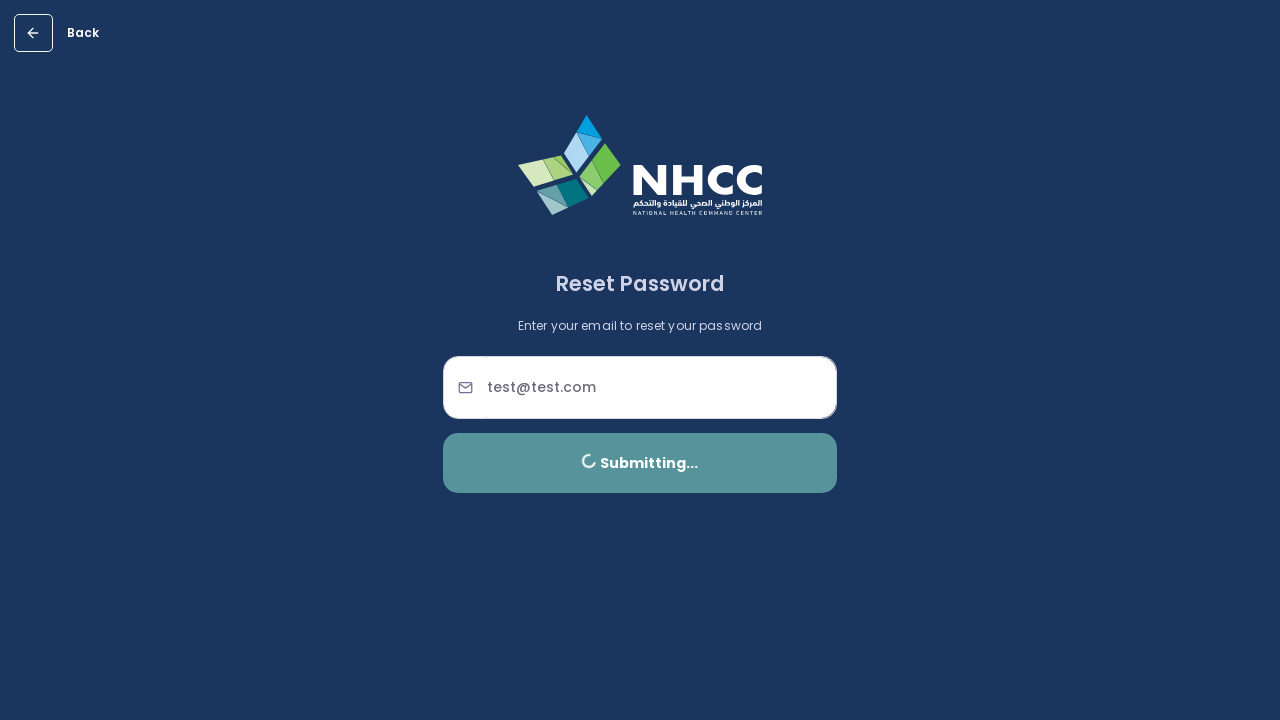